Fills in text fields with name and email, then submits the form

Starting URL: https://demoqa.com/text-box

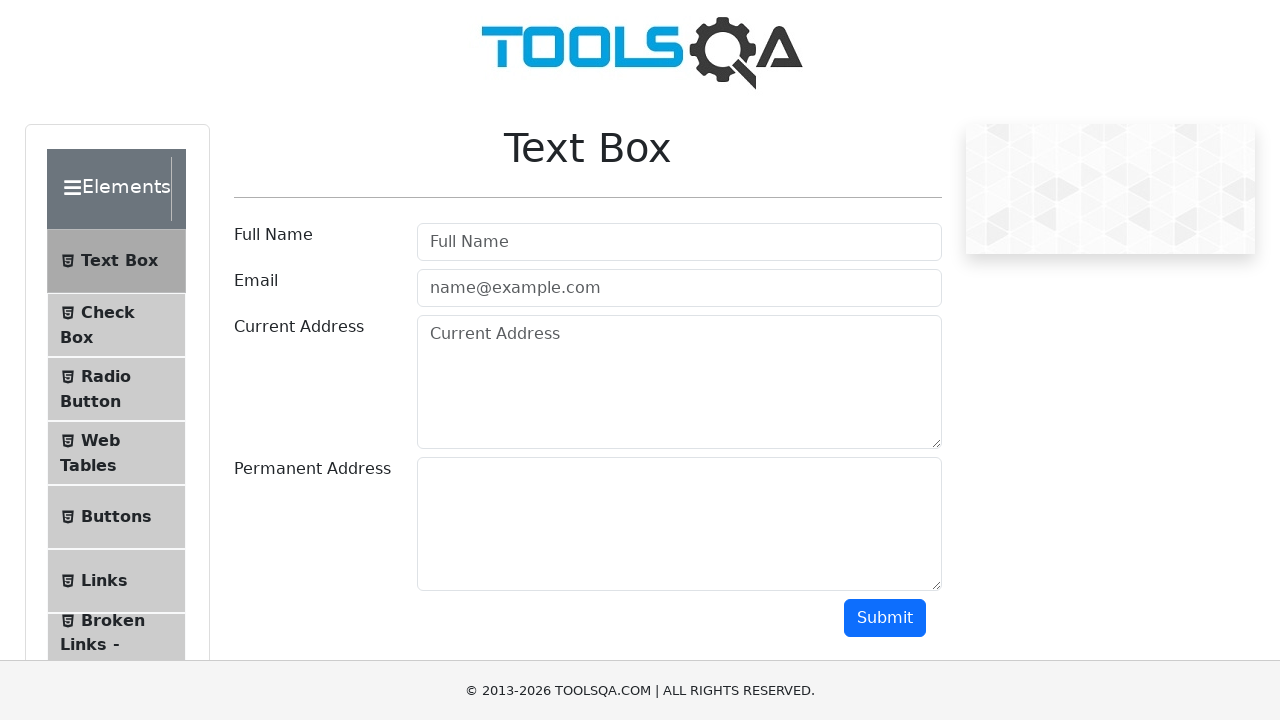

Located all input elements on the page
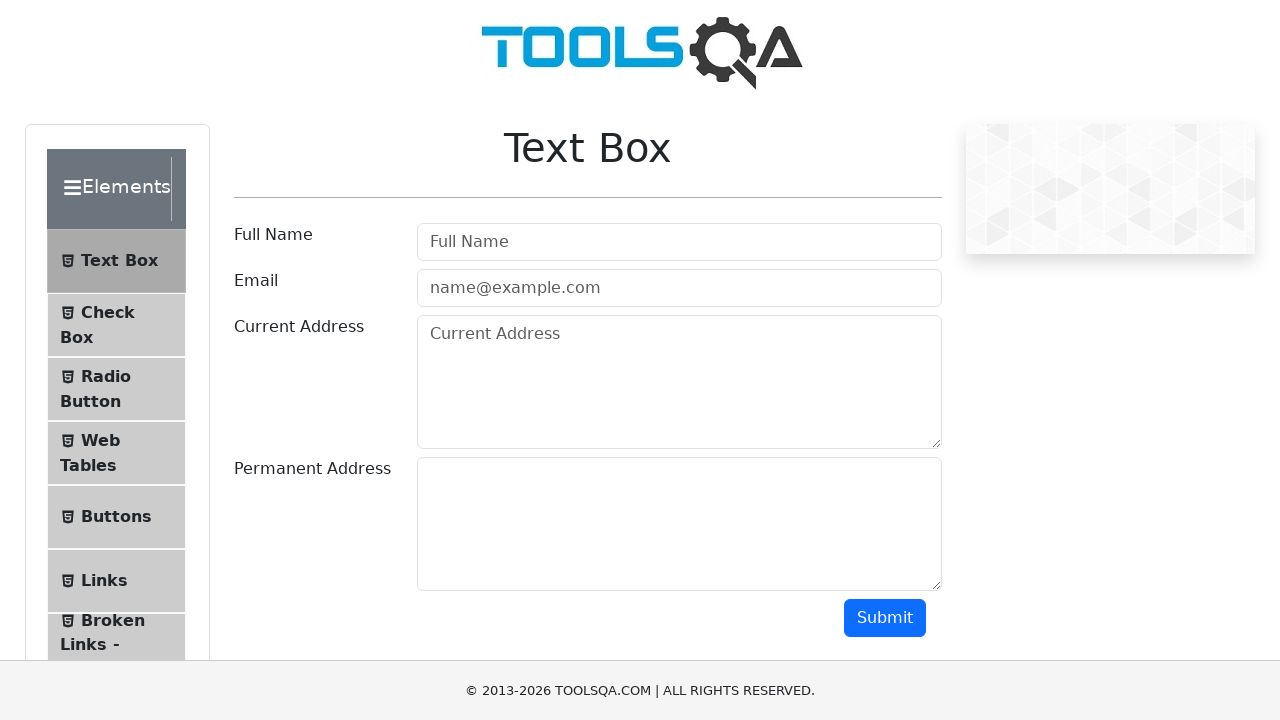

Filled name field with 'Hasnat' on input >> nth=0
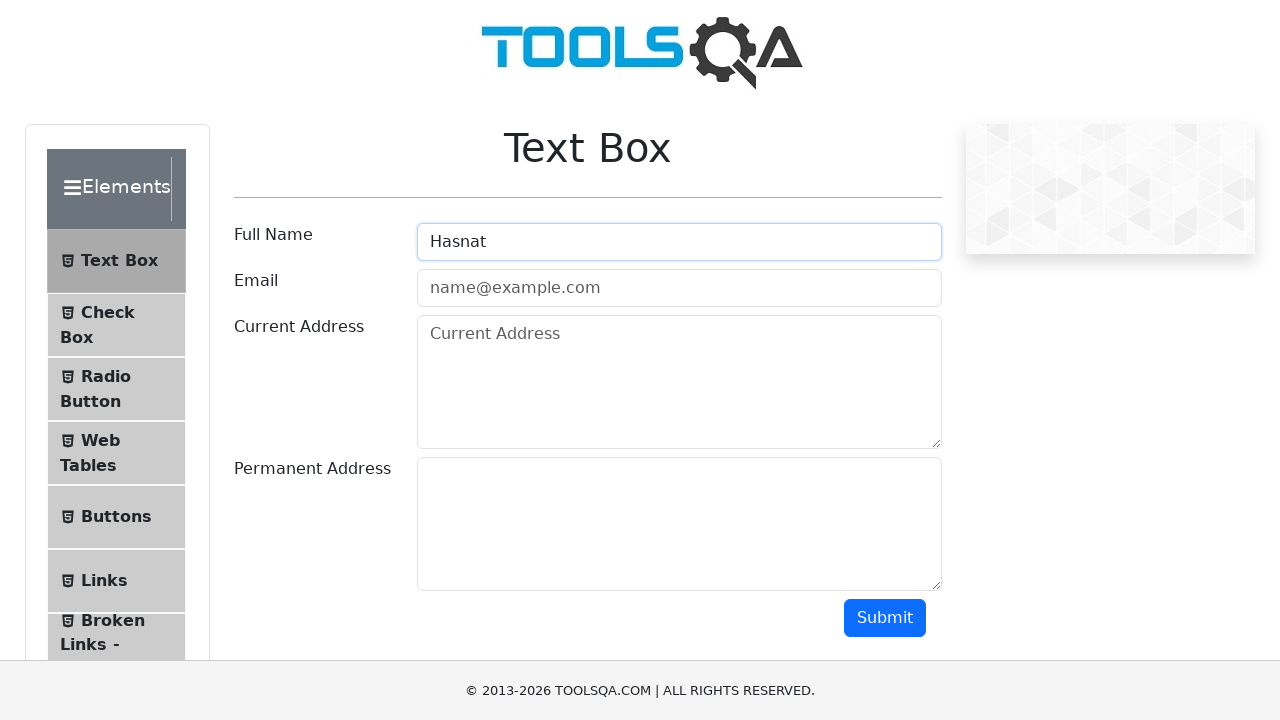

Filled email field with 'hasnat@gmail.com' on input >> nth=1
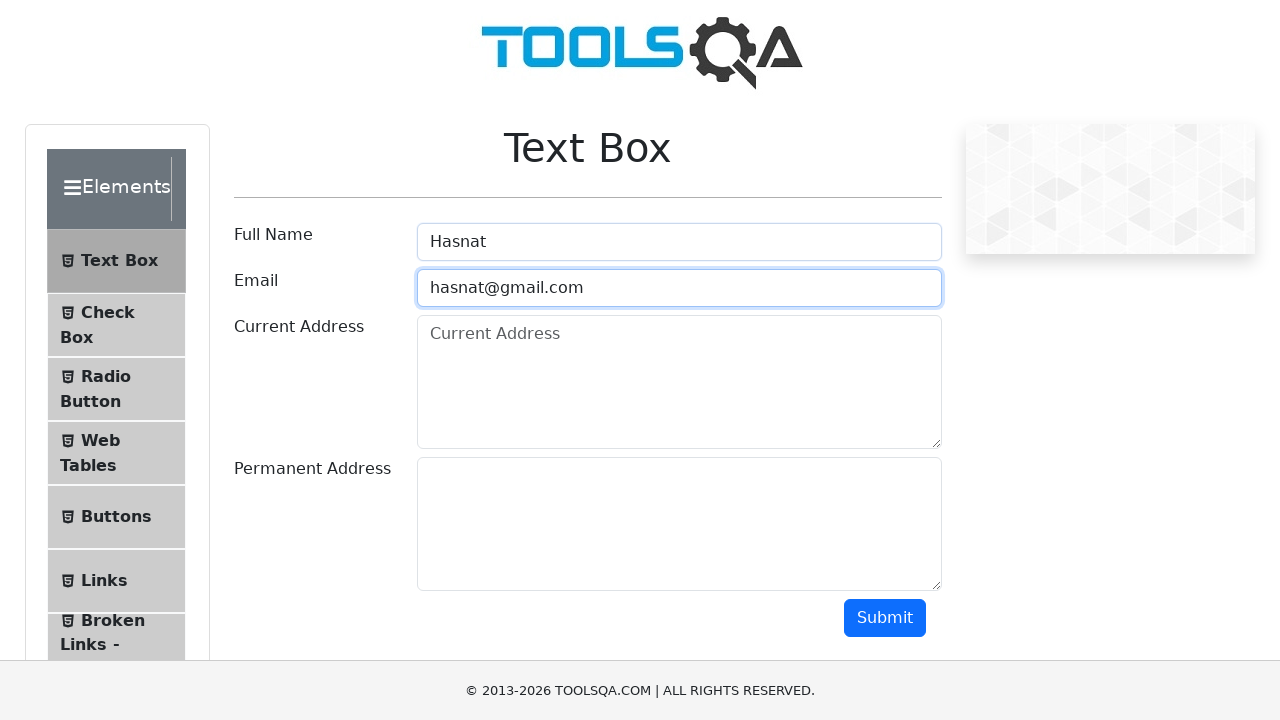

Clicked submit button to submit the form at (885, 618) on #submit
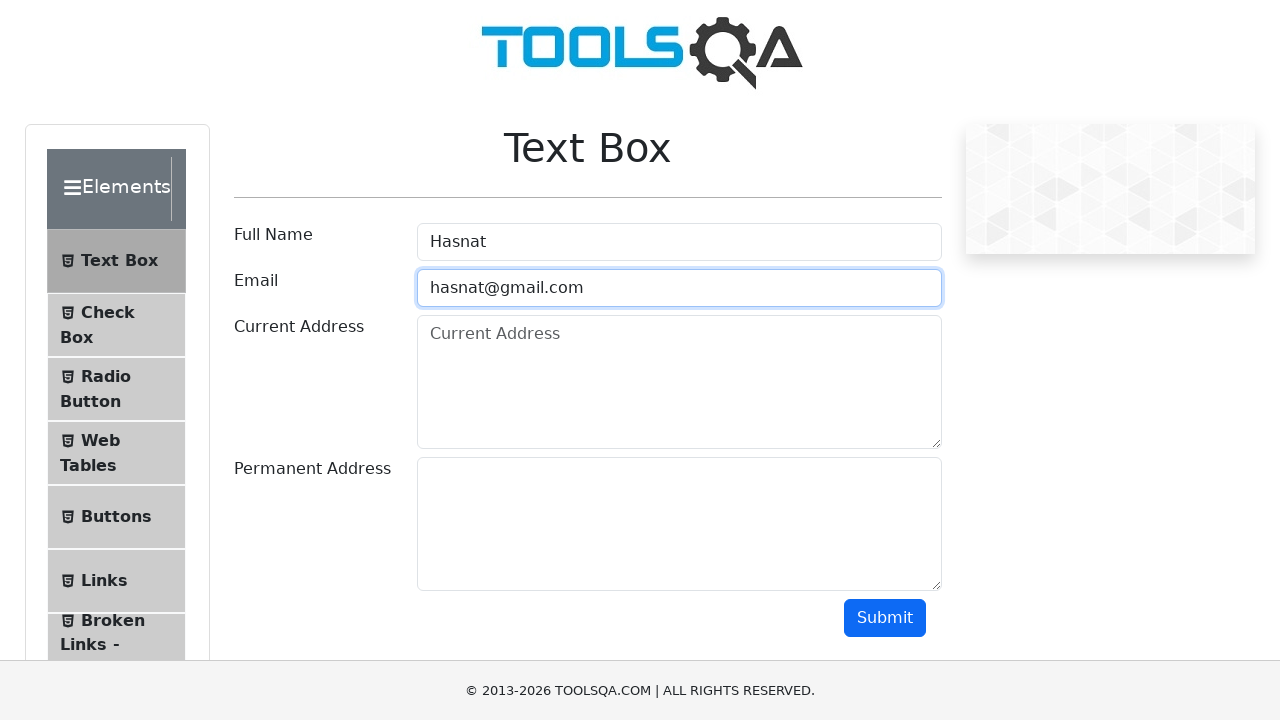

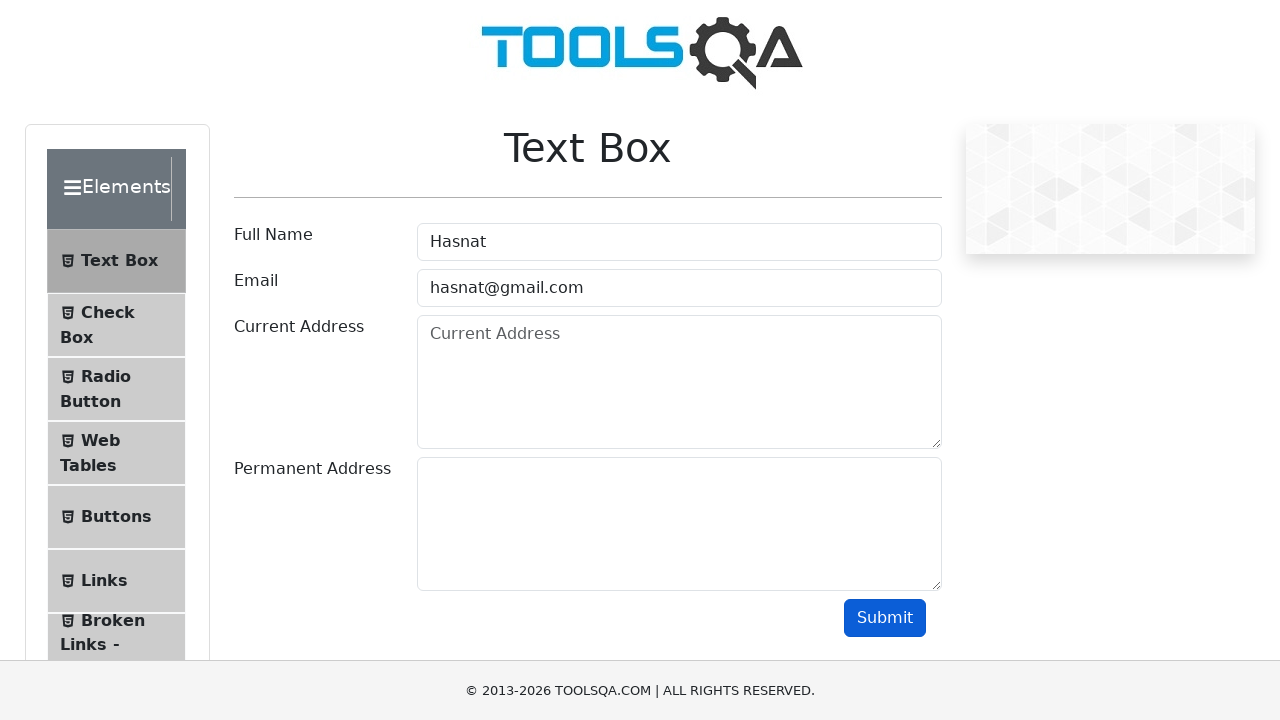